Tests application behavior when network requests matching "GetBook" pattern fail by intercepting and aborting those requests, then clicking the primary button to trigger the request.

Starting URL: https://rahulshettyacademy.com/angularAppdemo/

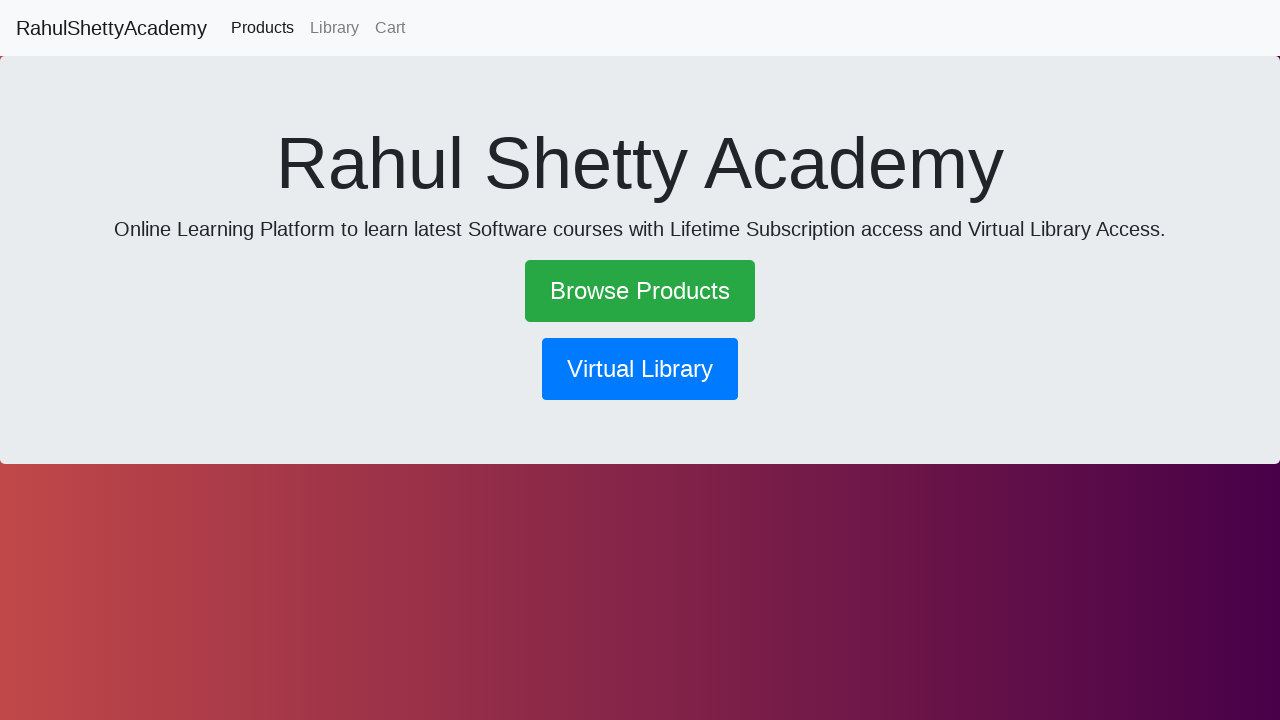

Set up route interception to abort requests matching 'GetBook' pattern
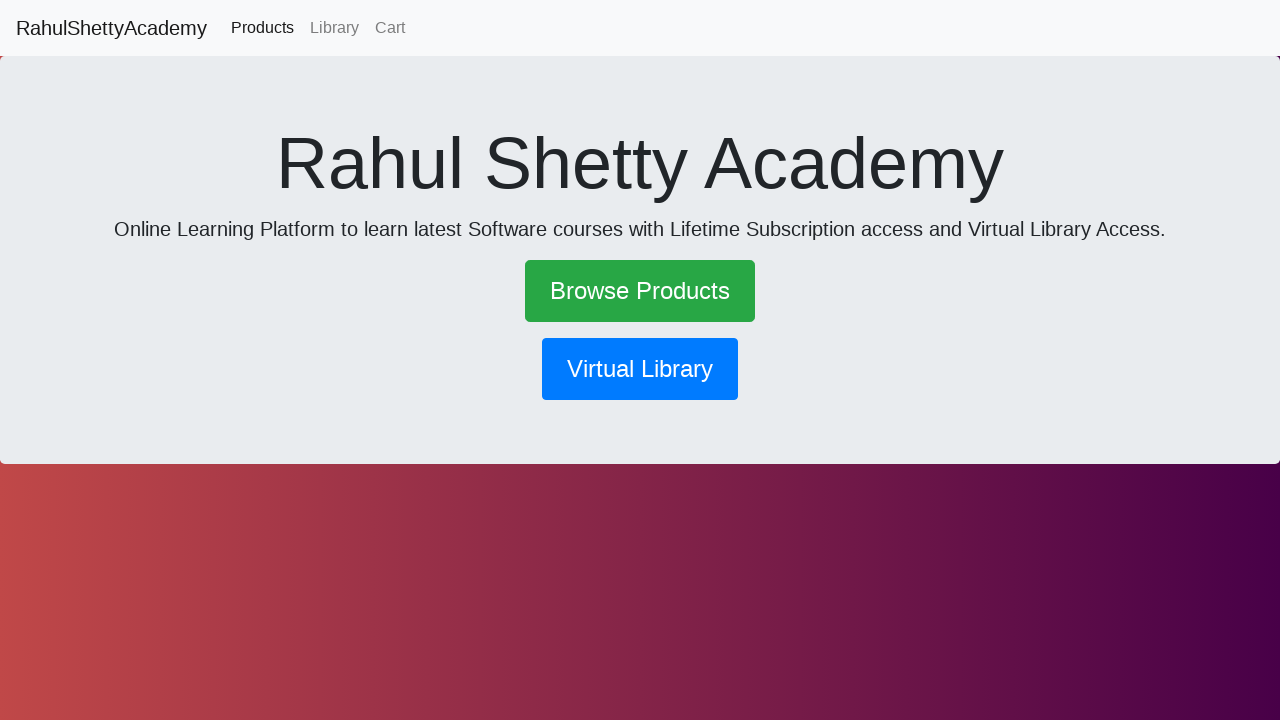

Clicked primary button to trigger GetBook request at (640, 369) on .btn.btn-primary
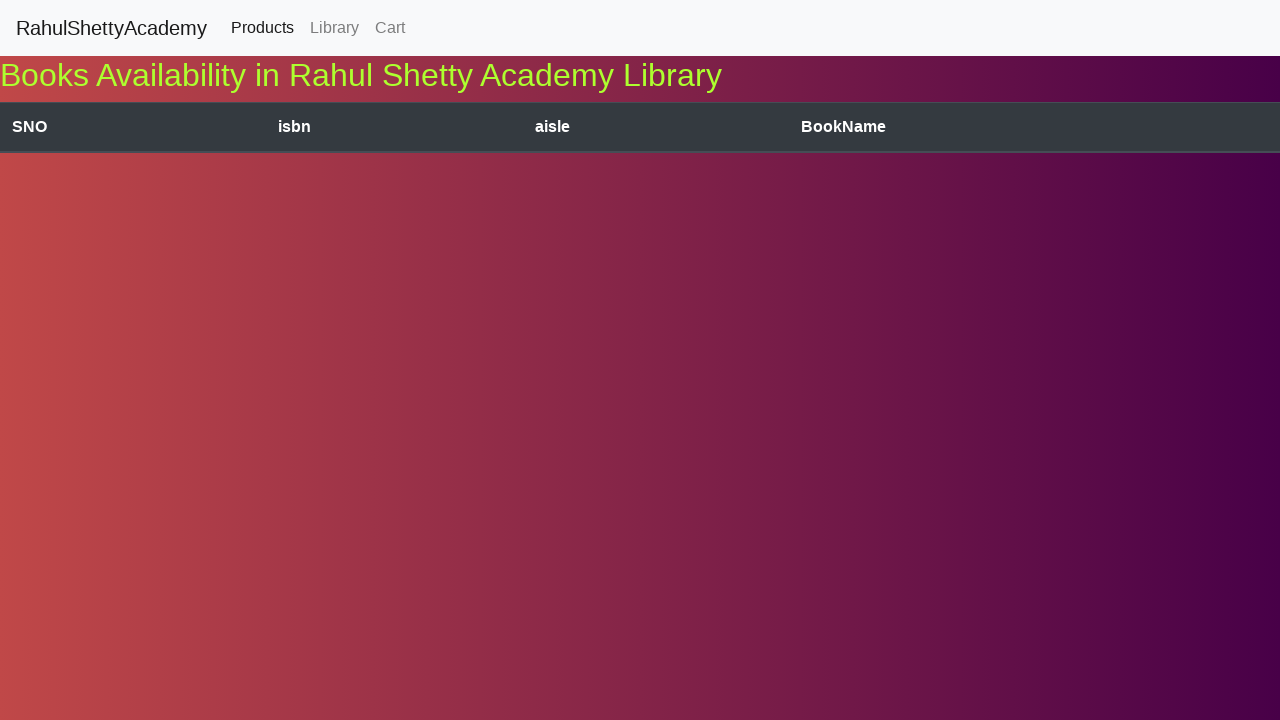

Waited 2 seconds for failed request to be processed
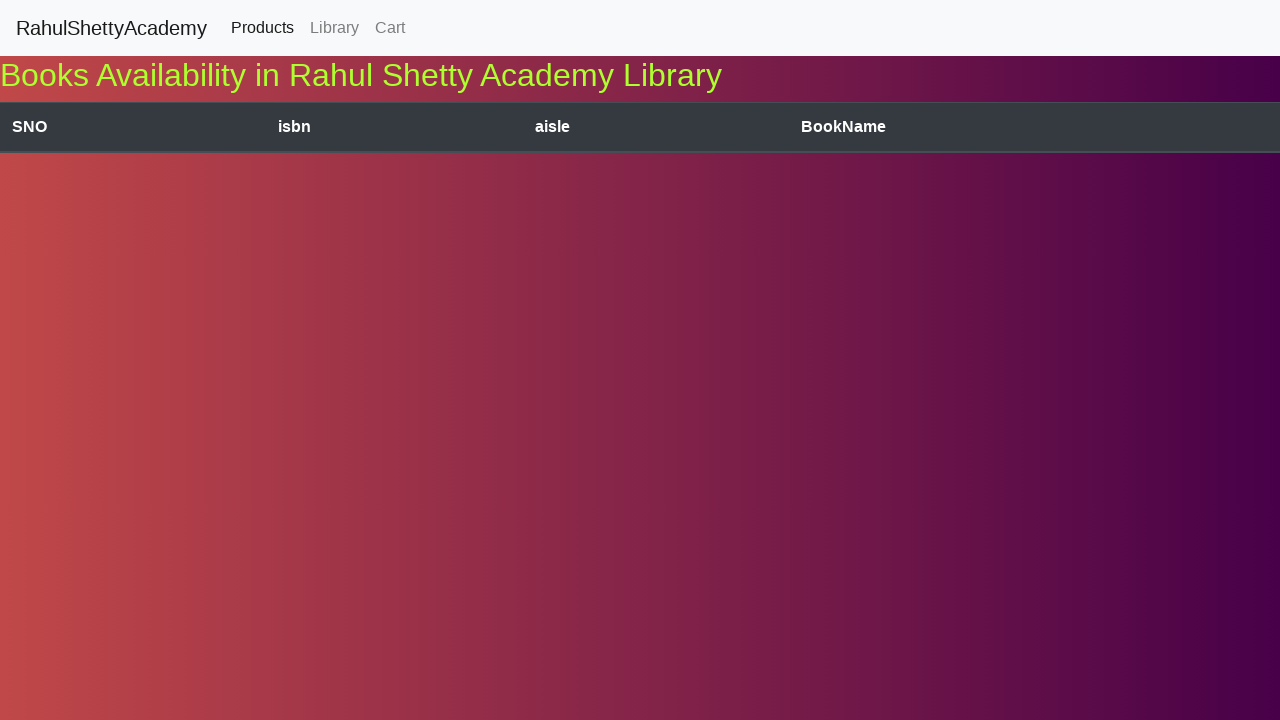

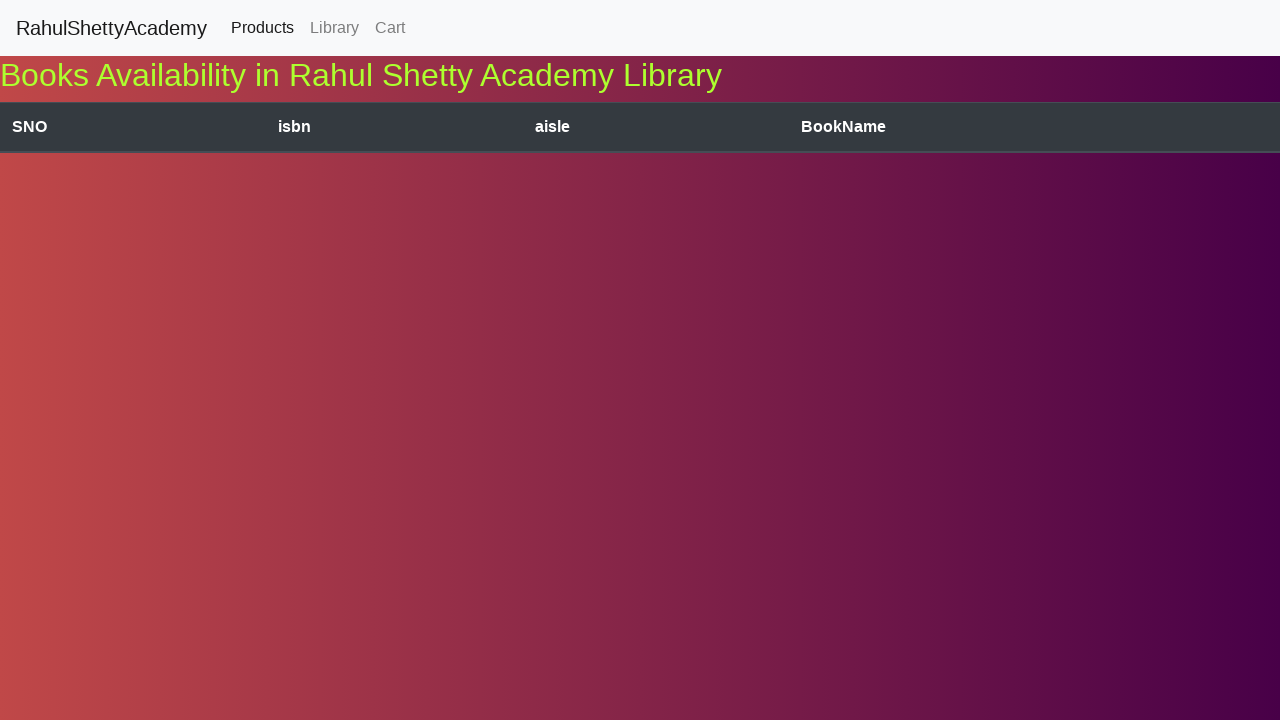